Tests dropdown selection functionality by selecting options using different methods: by index, by visible text, and by value

Starting URL: https://demoqa.com/select-menu

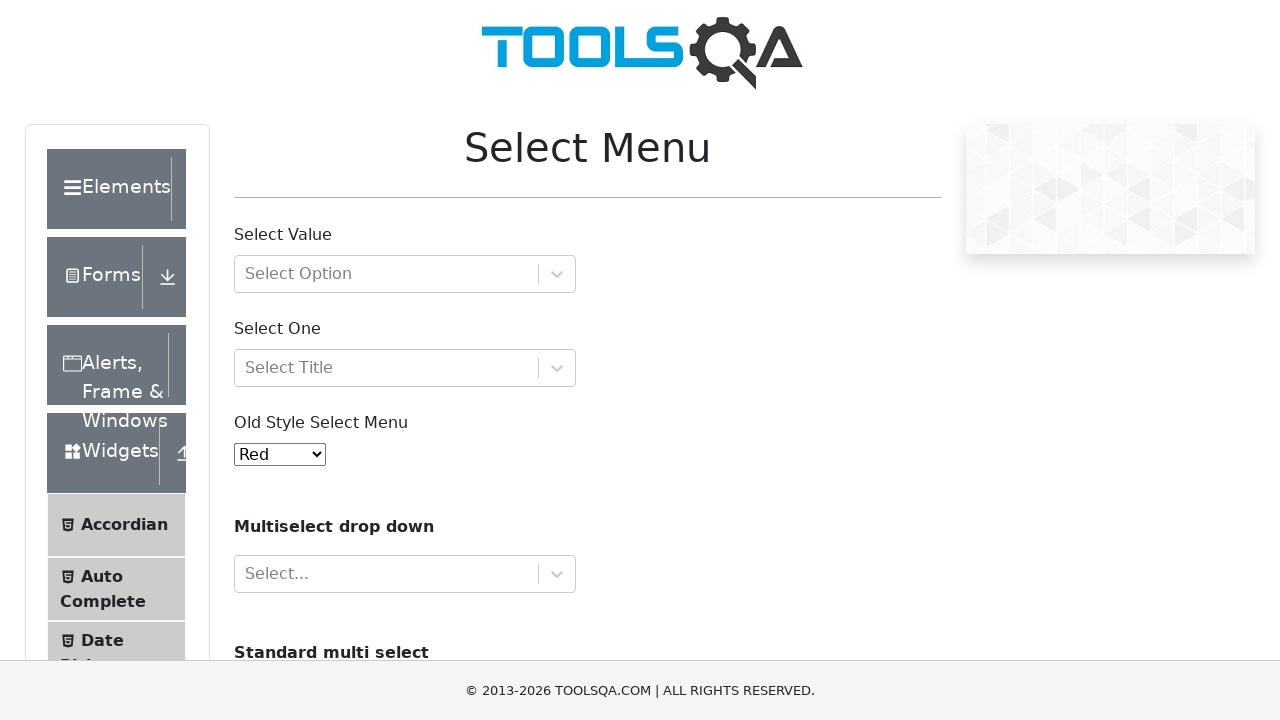

Located dropdown element with id 'oldSelectMenu'
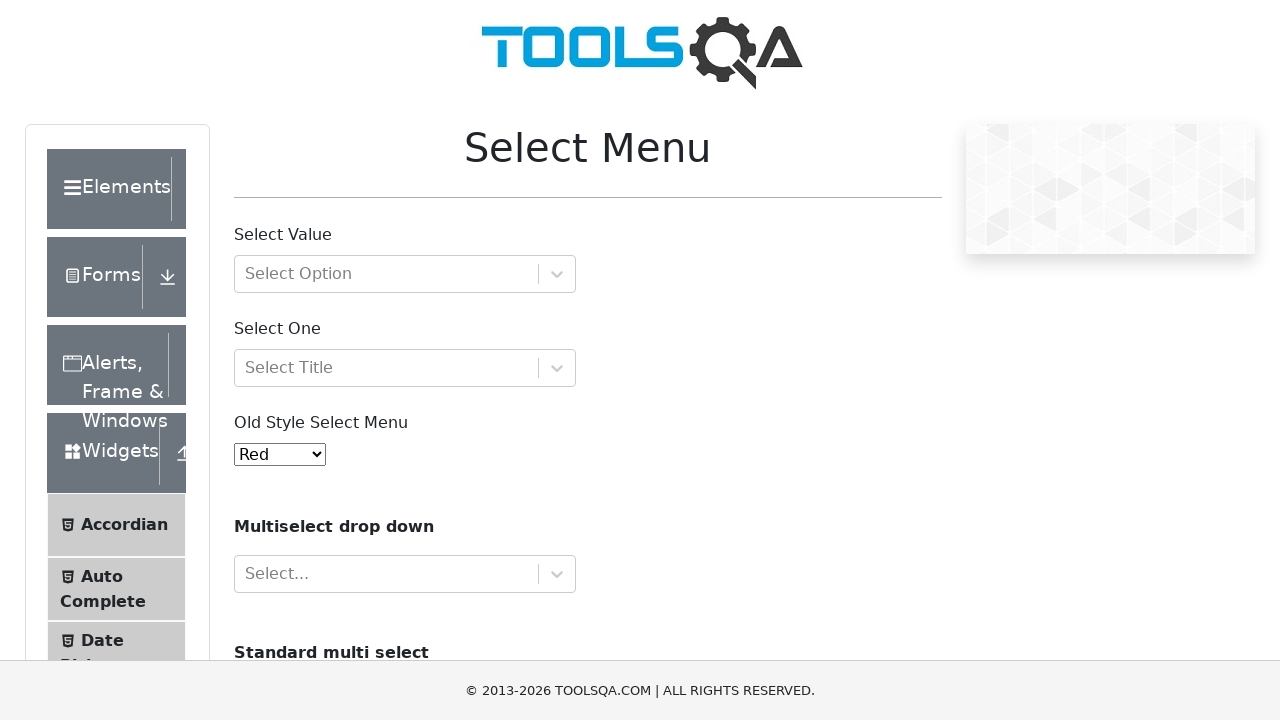

Selected dropdown option by index 5 (Purple) on #oldSelectMenu
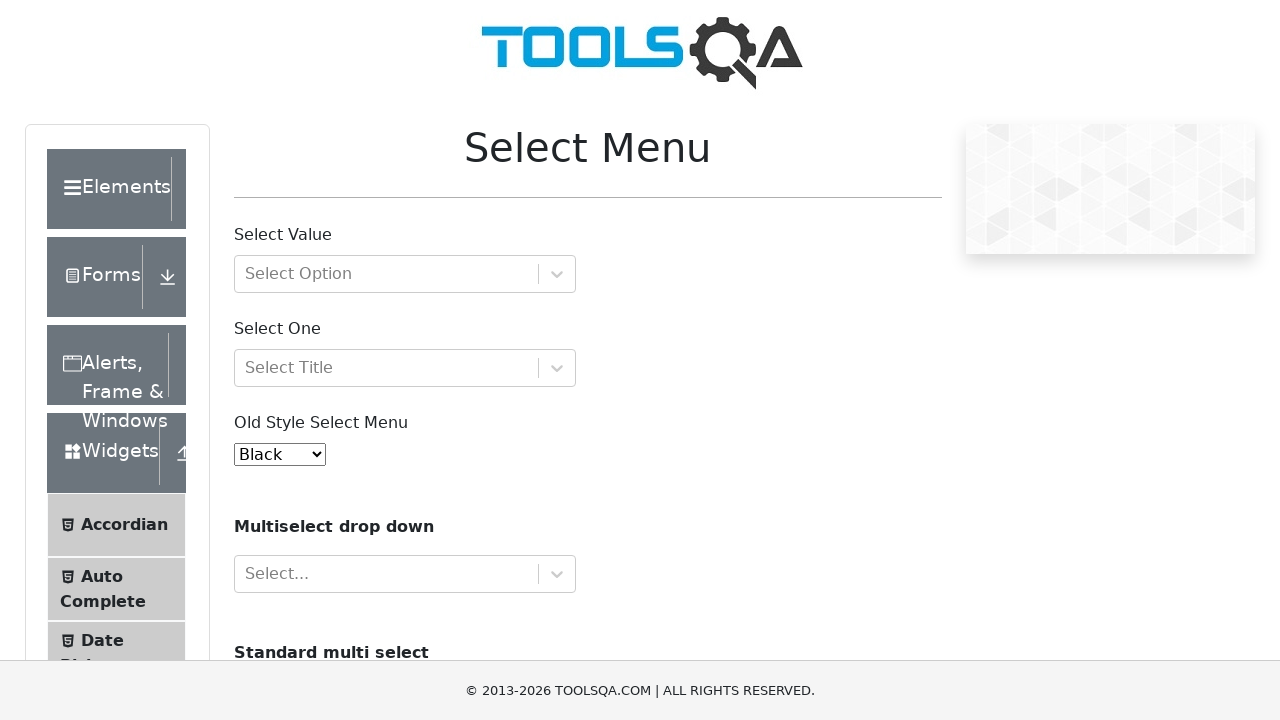

Selected dropdown option by visible text 'Magenta' on #oldSelectMenu
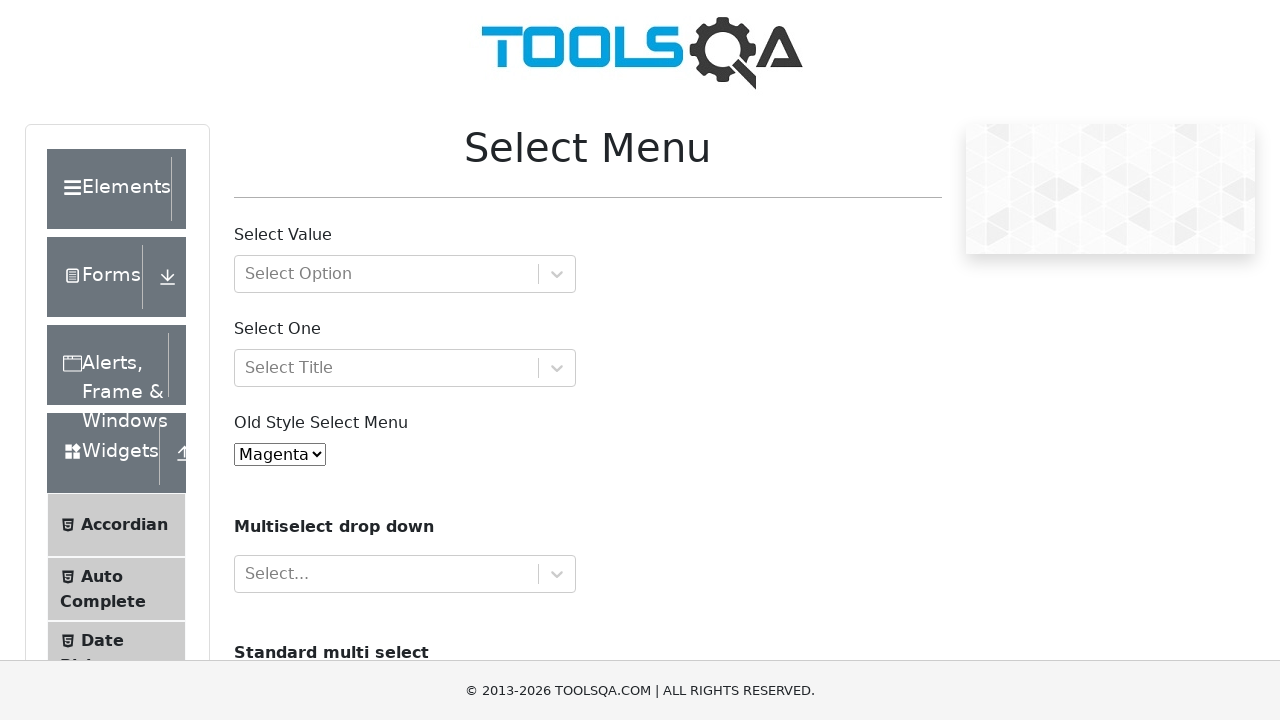

Selected dropdown option by value '8' on #oldSelectMenu
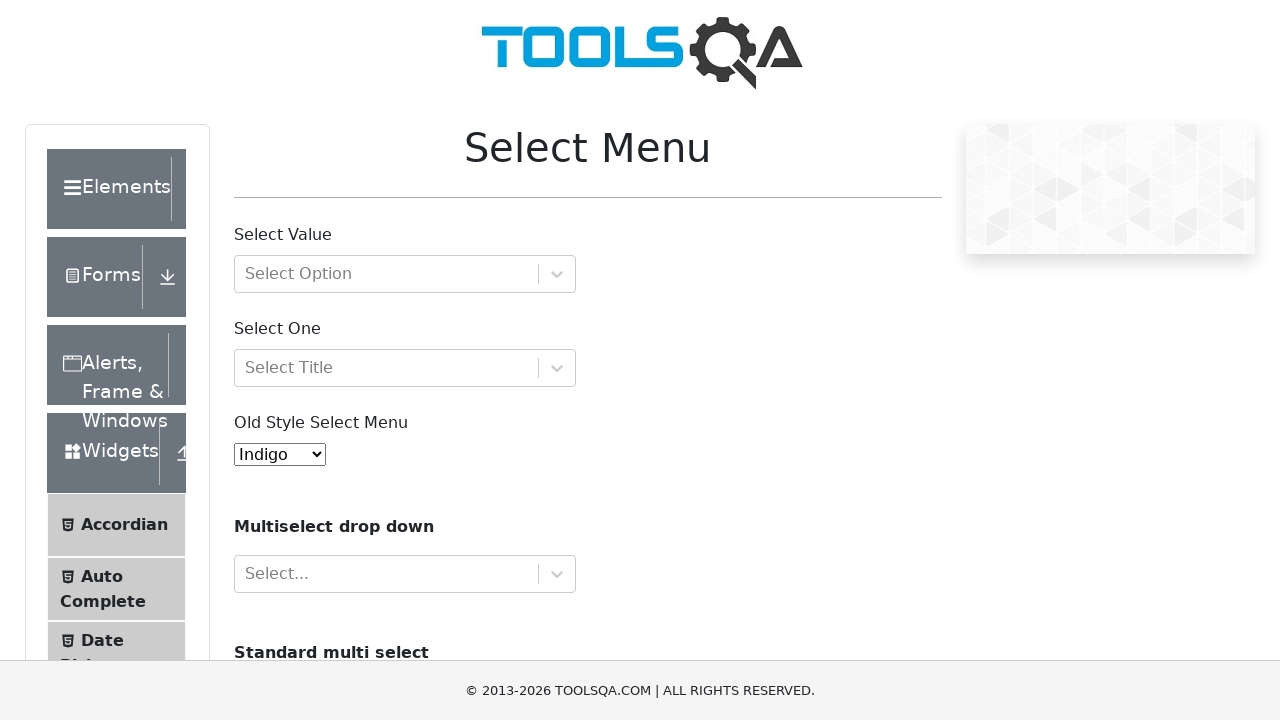

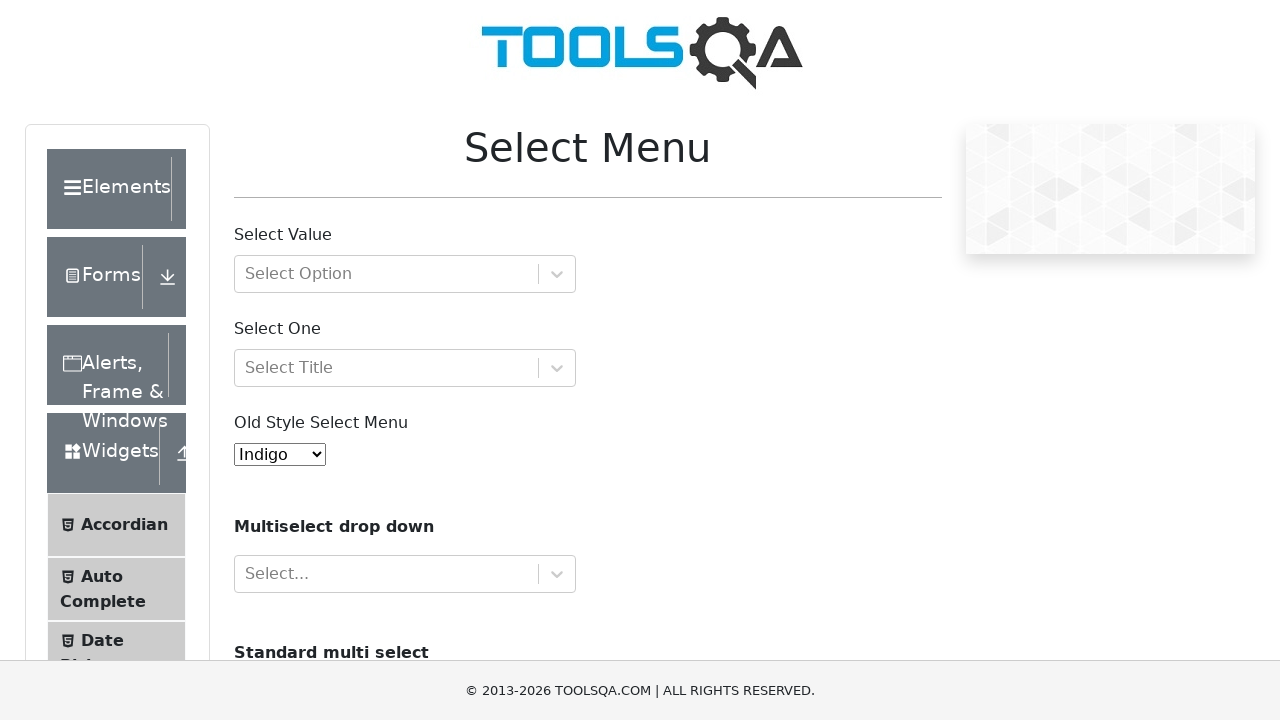